Tests that edits are saved when the input loses focus (blur event)

Starting URL: https://demo.playwright.dev/todomvc

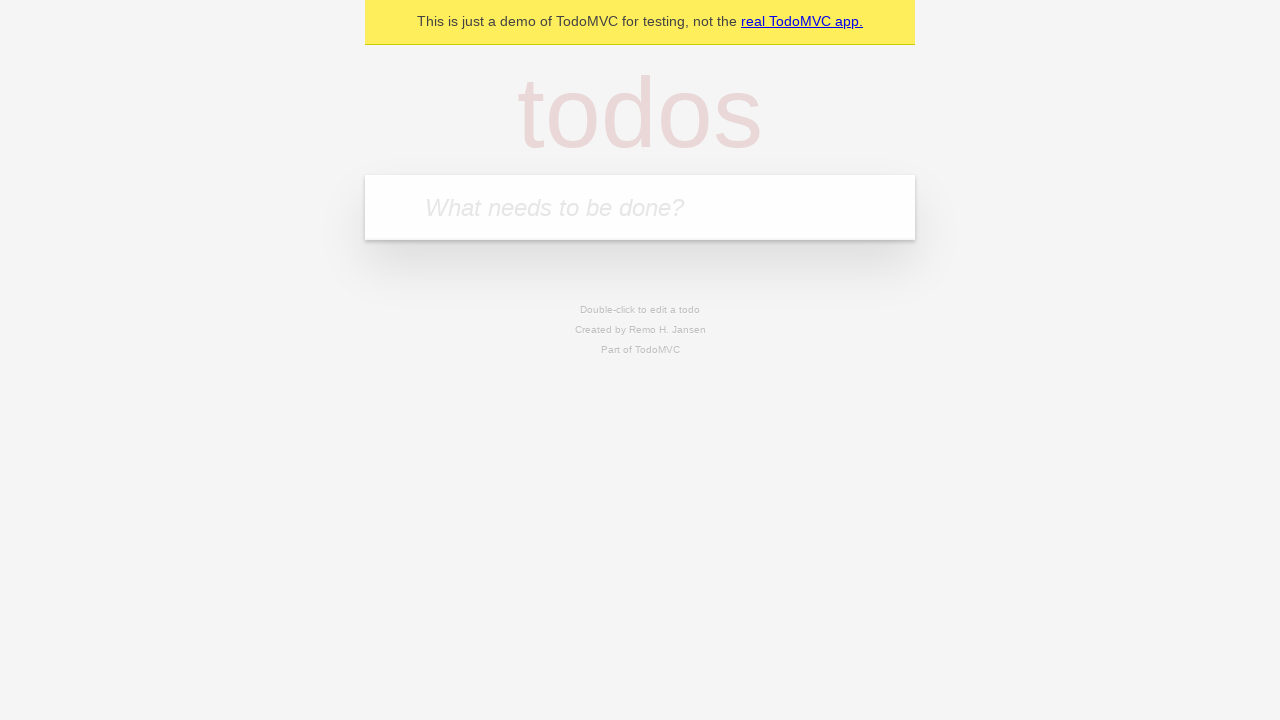

Located the new todo input field
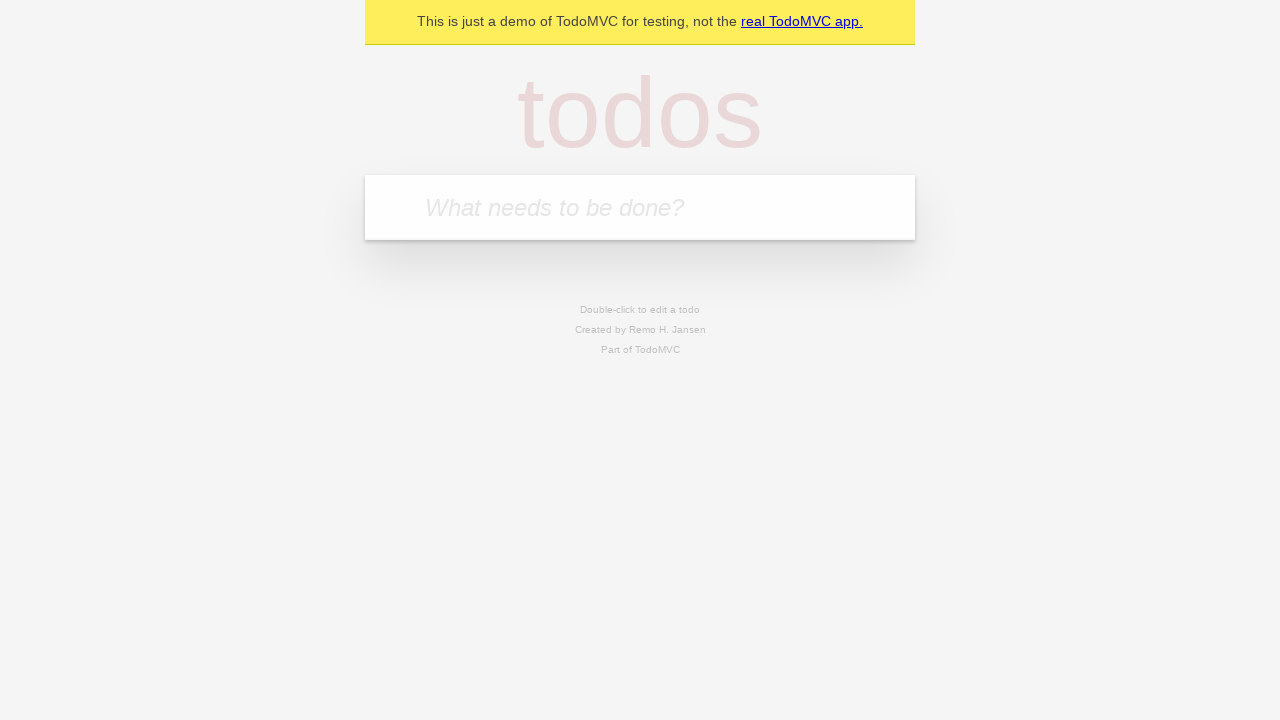

Filled first todo: 'buy some cheese' on internal:attr=[placeholder="What needs to be done?"i]
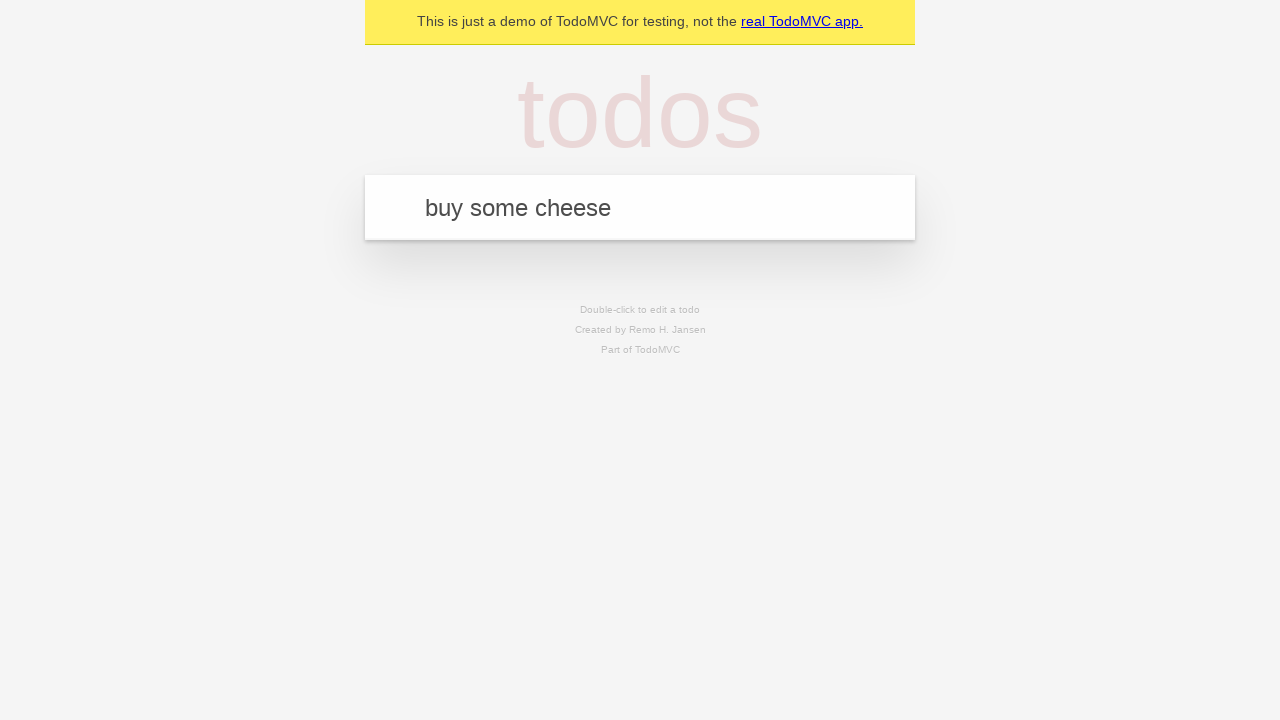

Pressed Enter to create first todo on internal:attr=[placeholder="What needs to be done?"i]
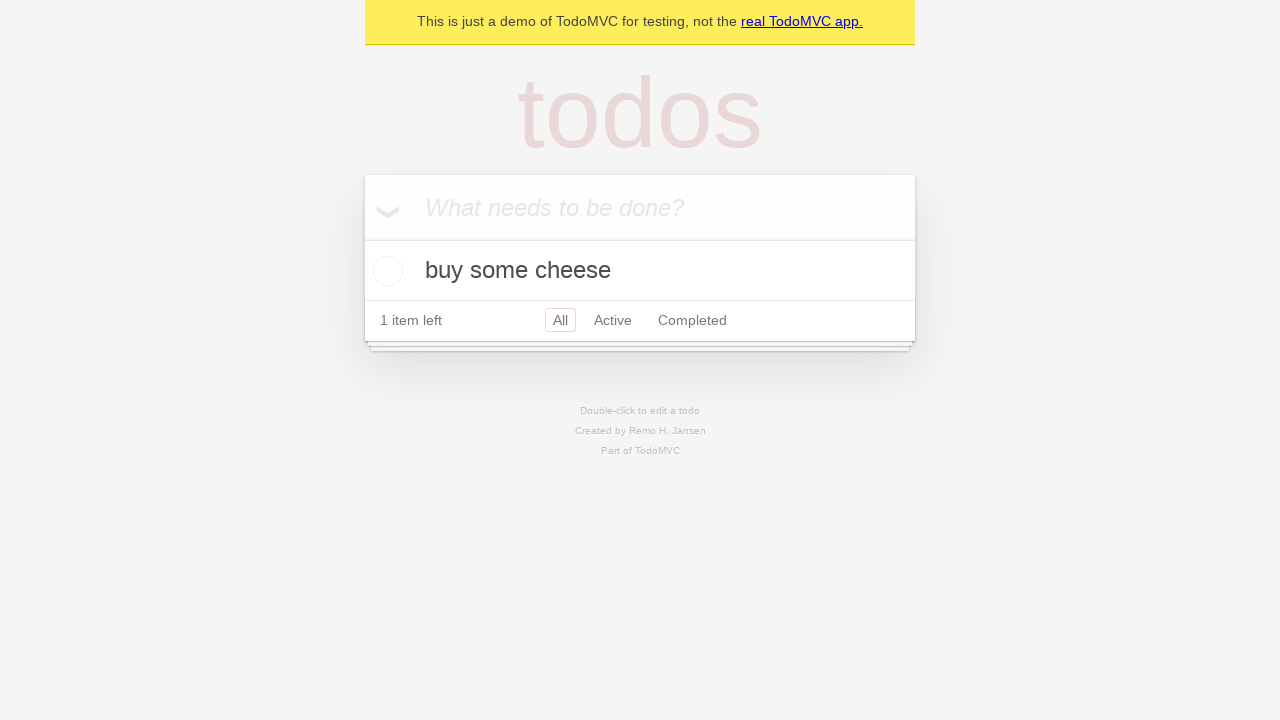

Filled second todo: 'feed the cat' on internal:attr=[placeholder="What needs to be done?"i]
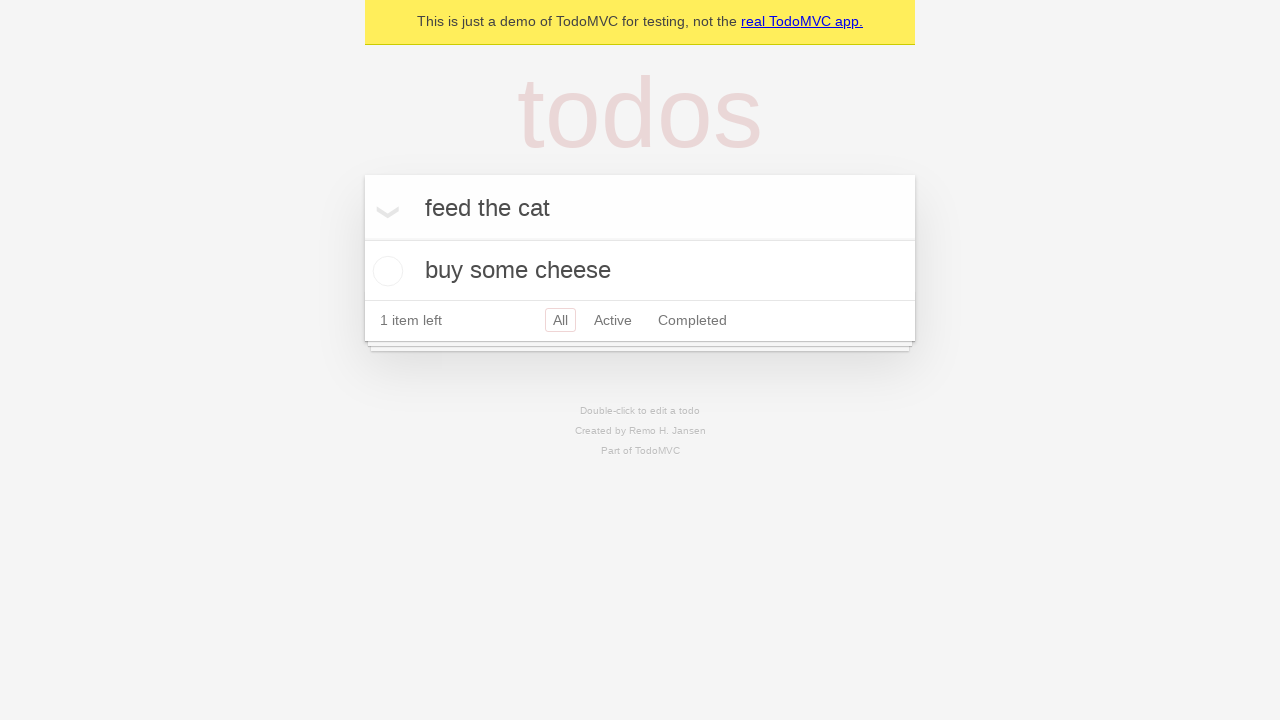

Pressed Enter to create second todo on internal:attr=[placeholder="What needs to be done?"i]
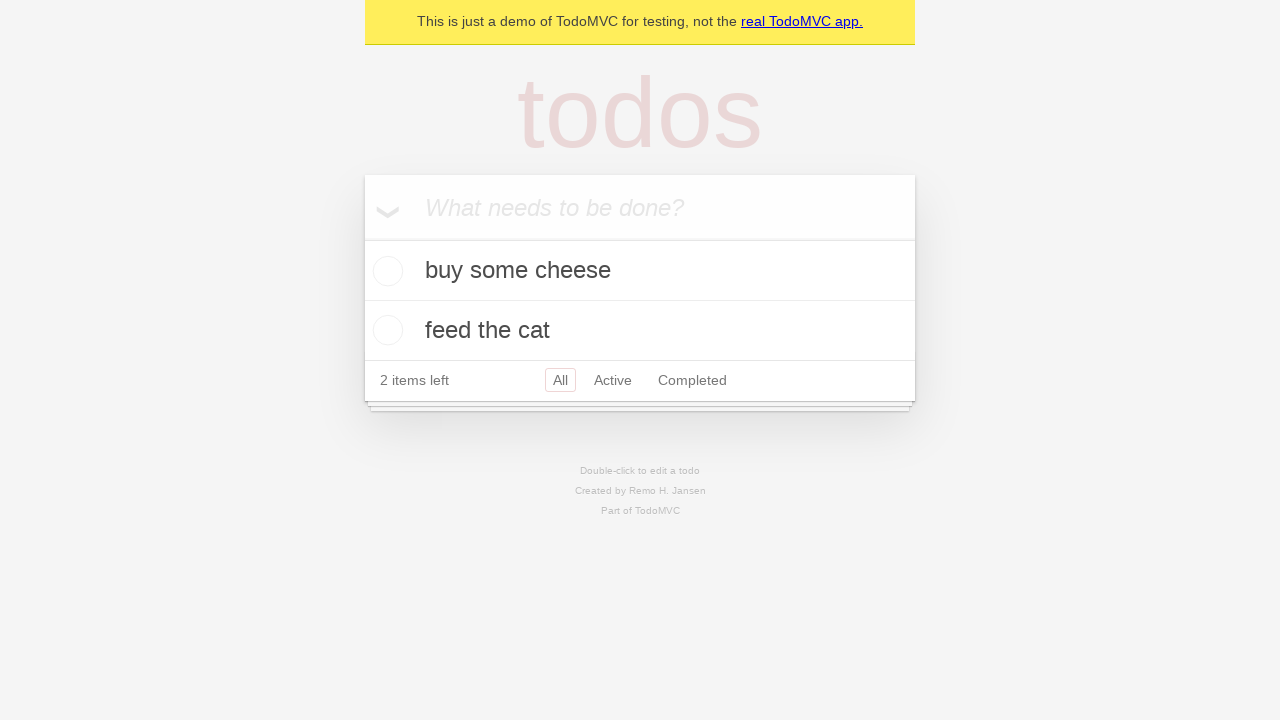

Filled third todo: 'book a doctors appointment' on internal:attr=[placeholder="What needs to be done?"i]
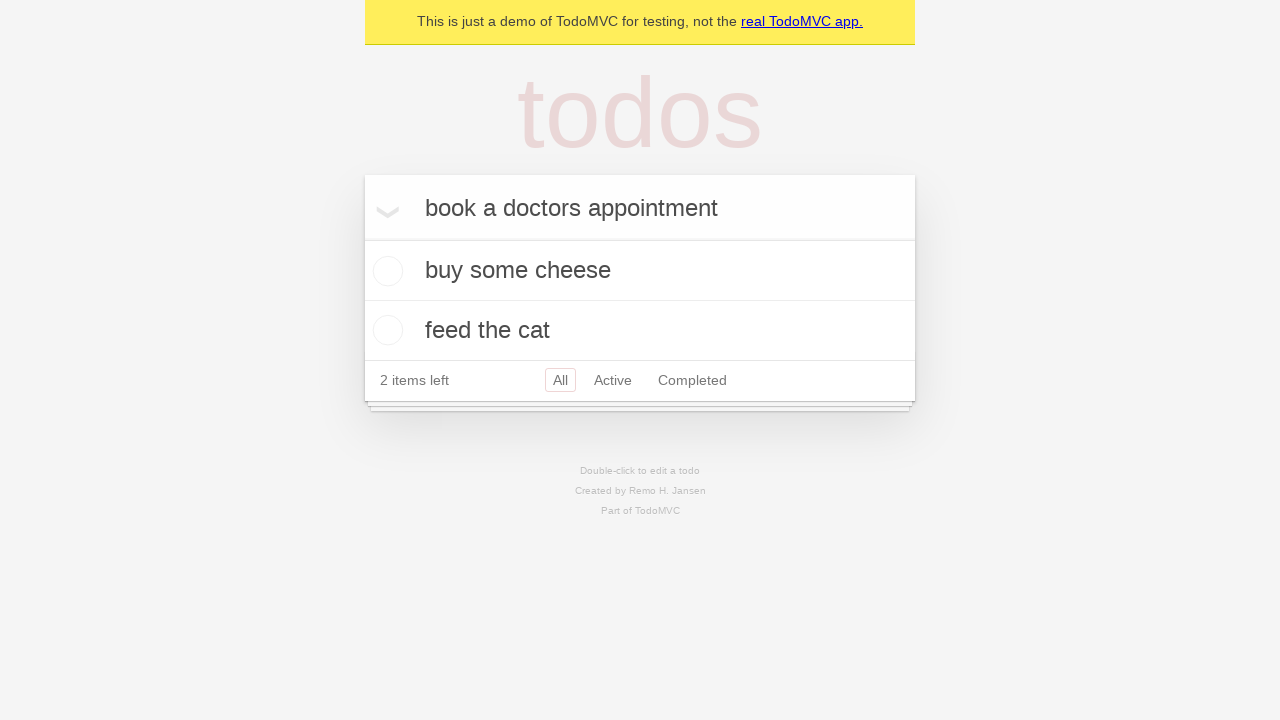

Pressed Enter to create third todo on internal:attr=[placeholder="What needs to be done?"i]
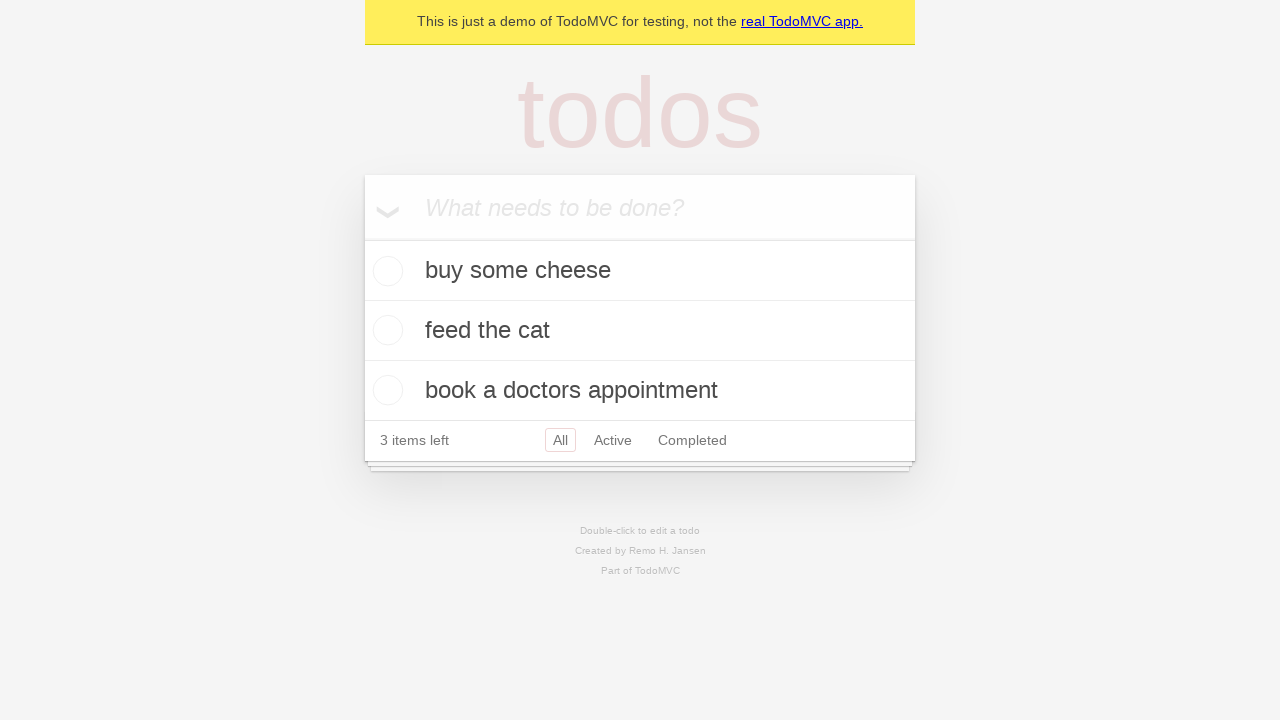

Located all todo items
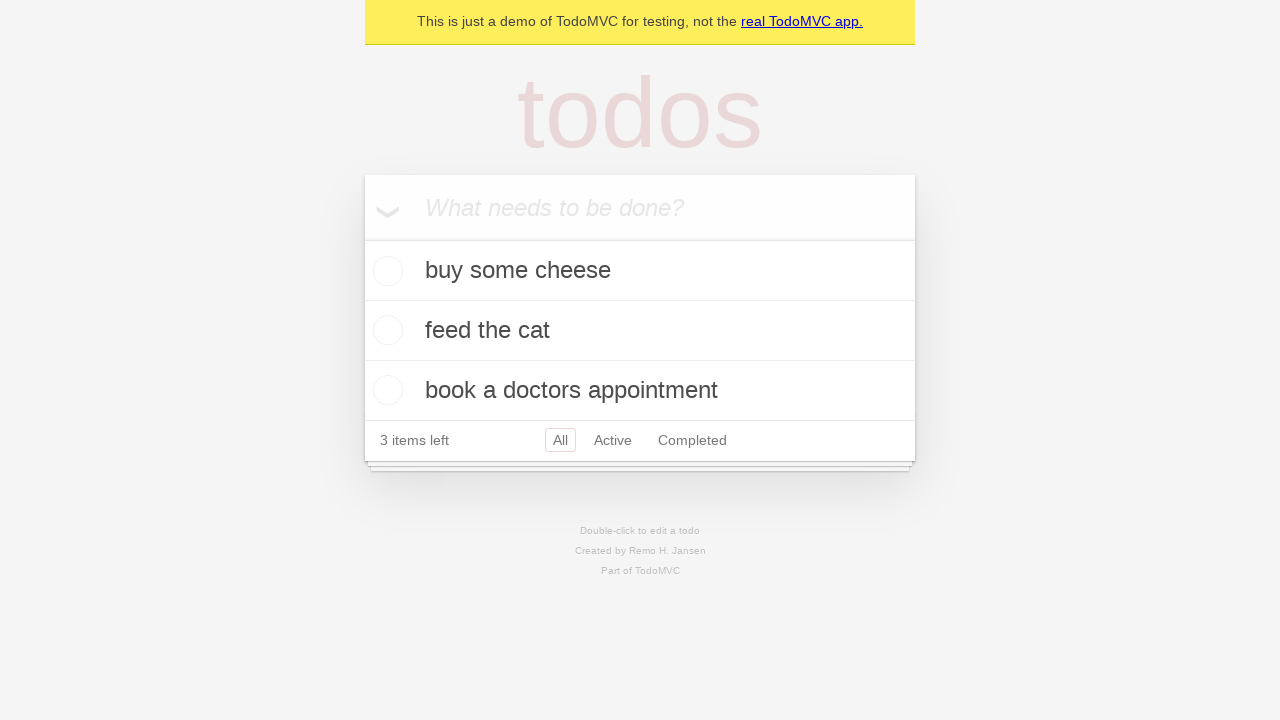

Double-clicked second todo to enter edit mode at (640, 331) on internal:testid=[data-testid="todo-item"s] >> nth=1
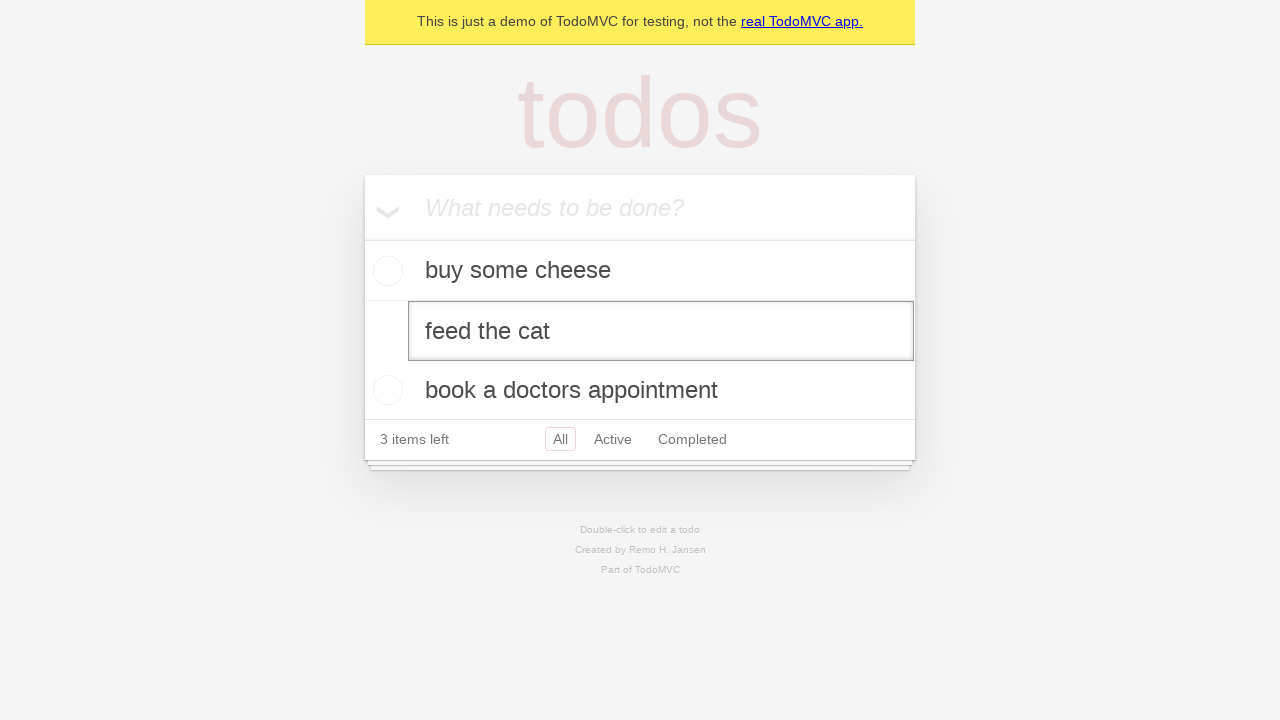

Filled edit field with 'buy some sausages' on internal:testid=[data-testid="todo-item"s] >> nth=1 >> internal:role=textbox[nam
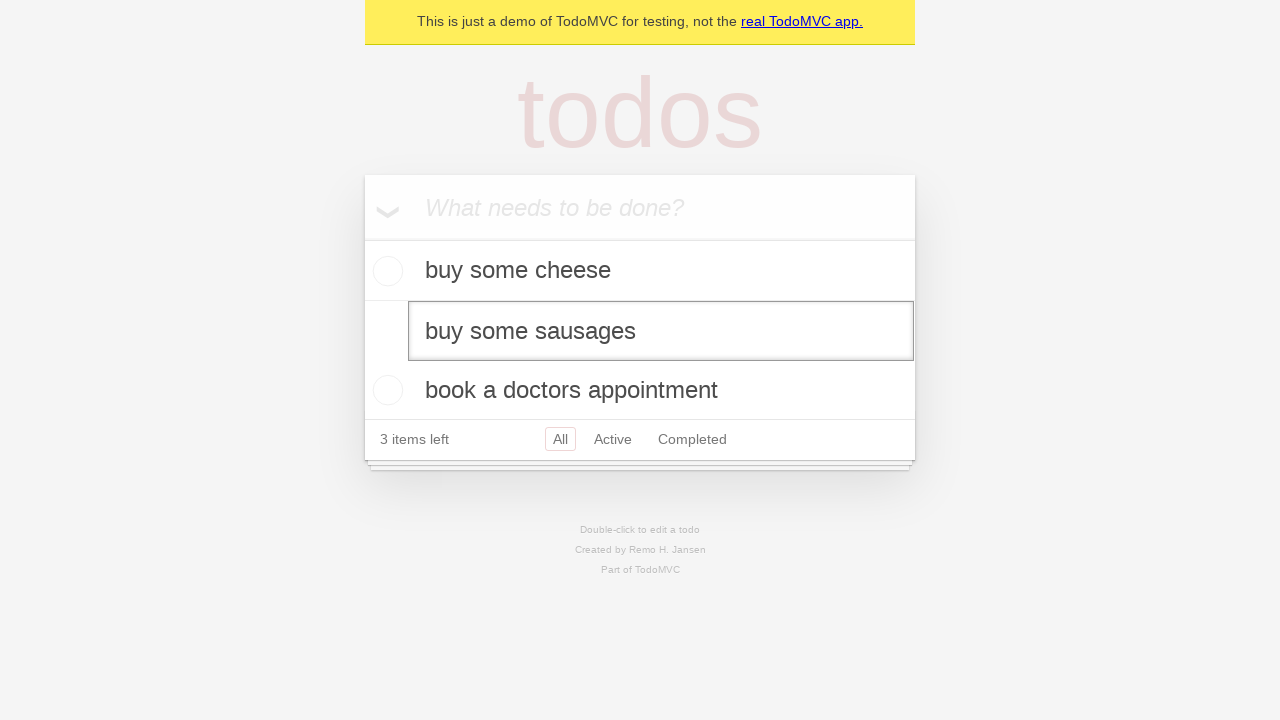

Dispatched blur event to save edits on input field
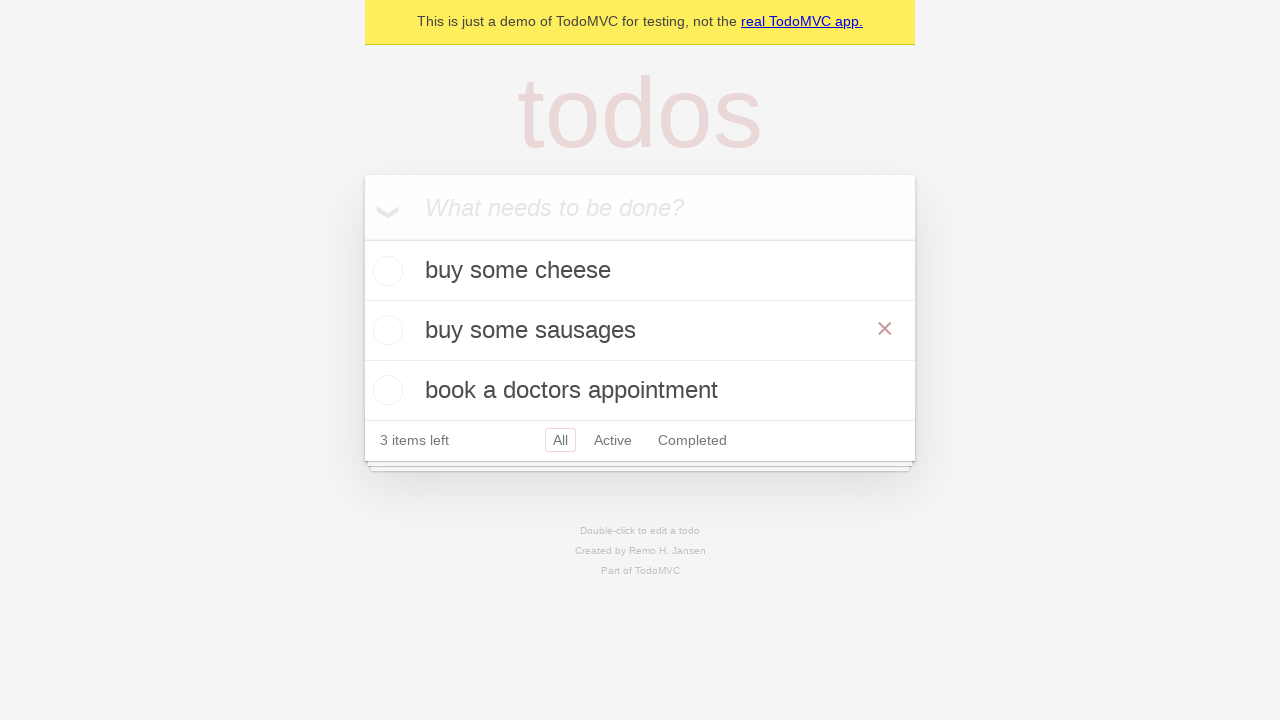

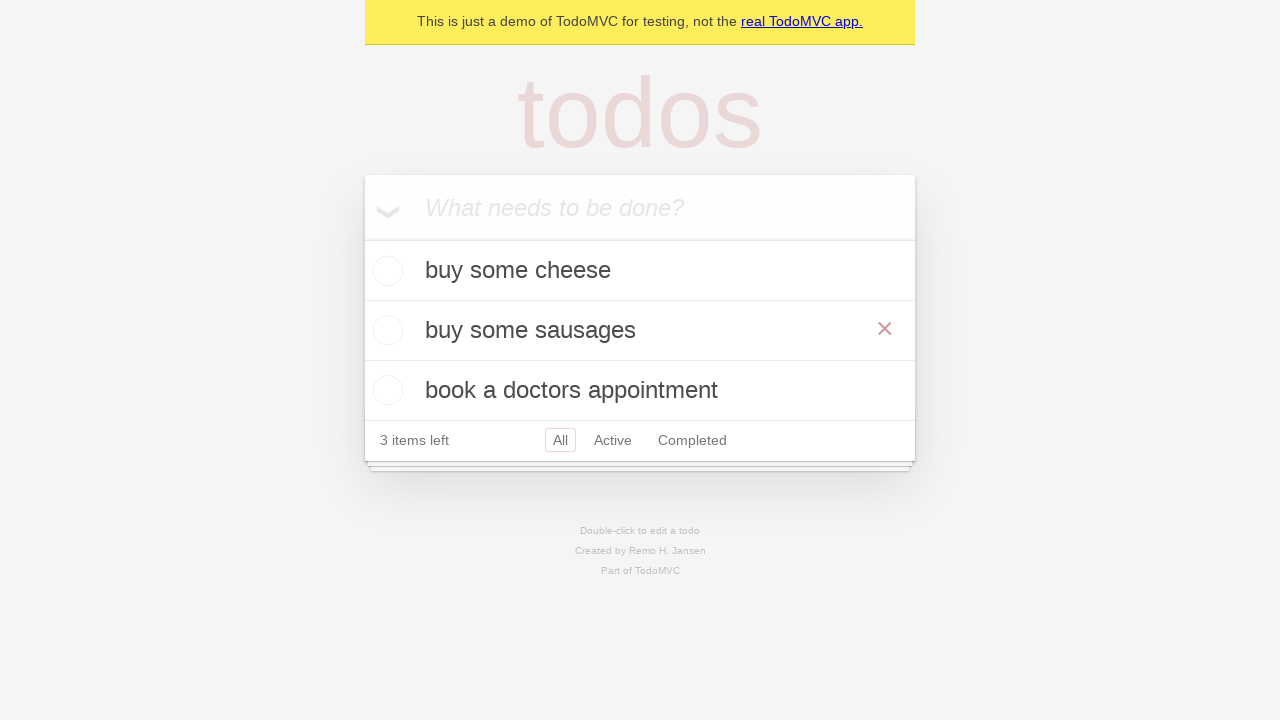